Tests modal dialog functionality by opening a small modal and closing it, then verifying the large modal button is visible

Starting URL: https://demoqa.com/modal-dialogs

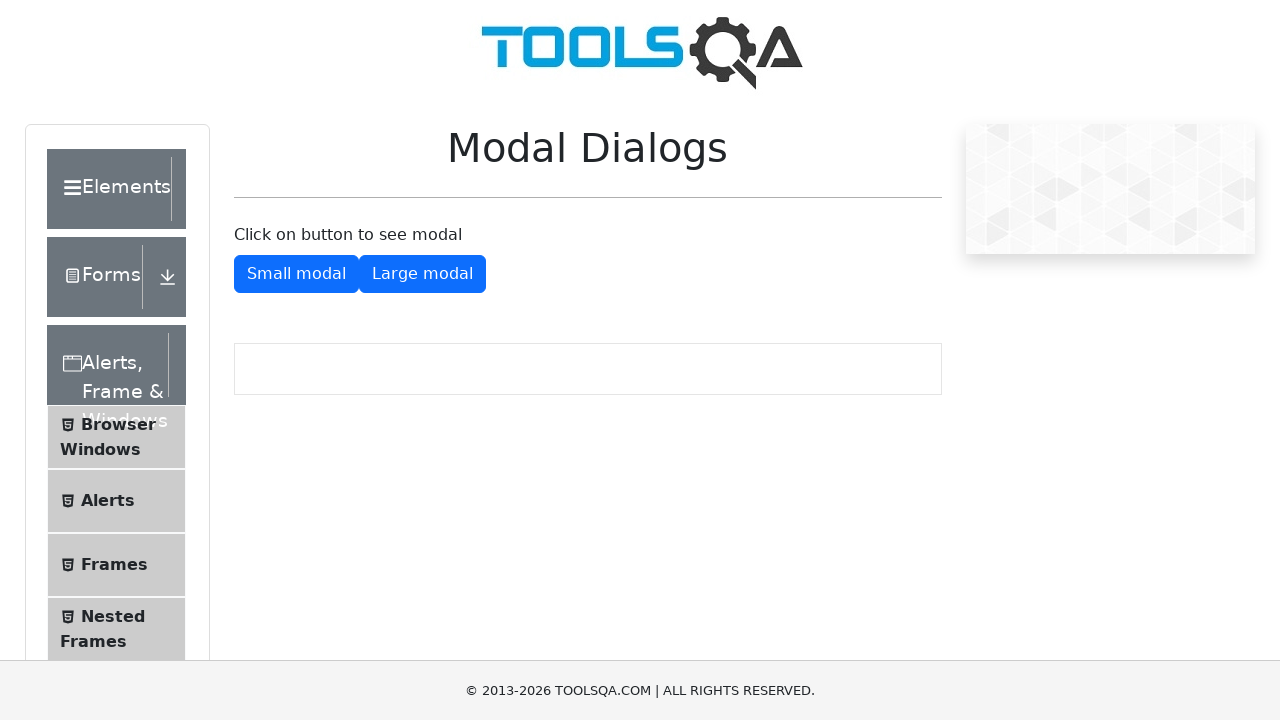

Clicked button to show small modal at (296, 274) on #showSmallModal
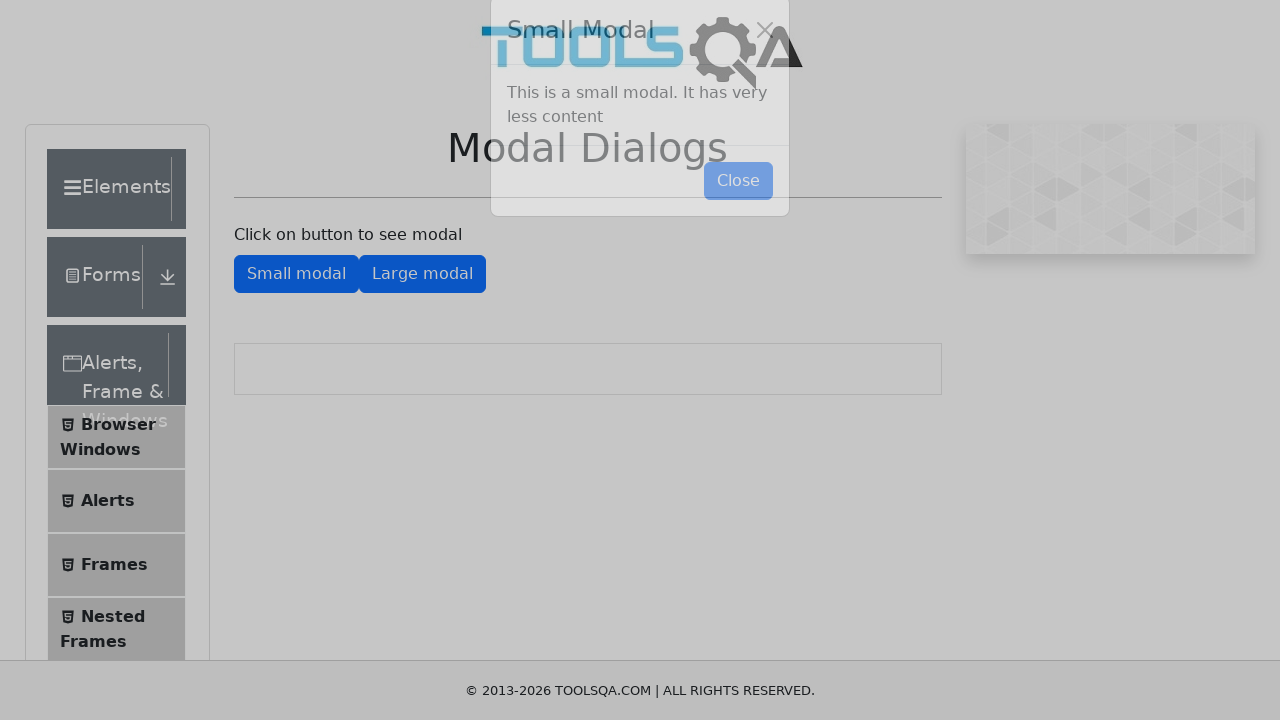

Small modal appeared and close button is visible
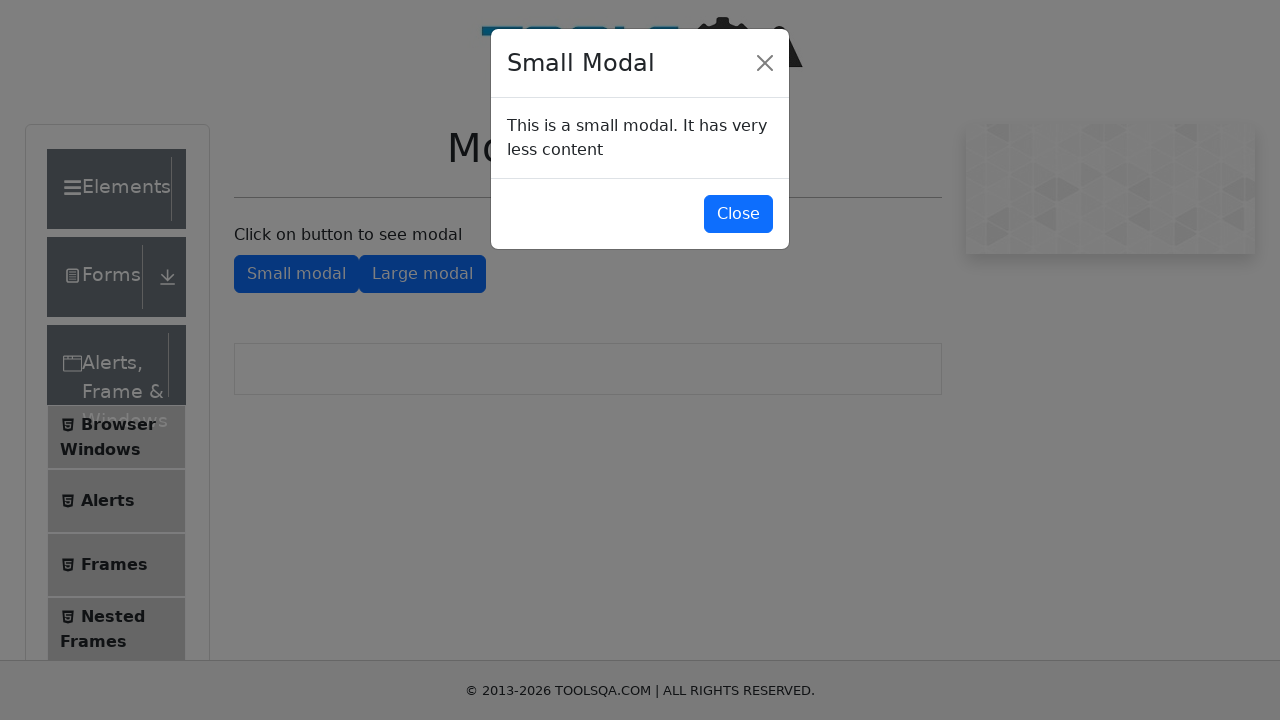

Clicked button to close small modal at (738, 214) on #closeSmallModal
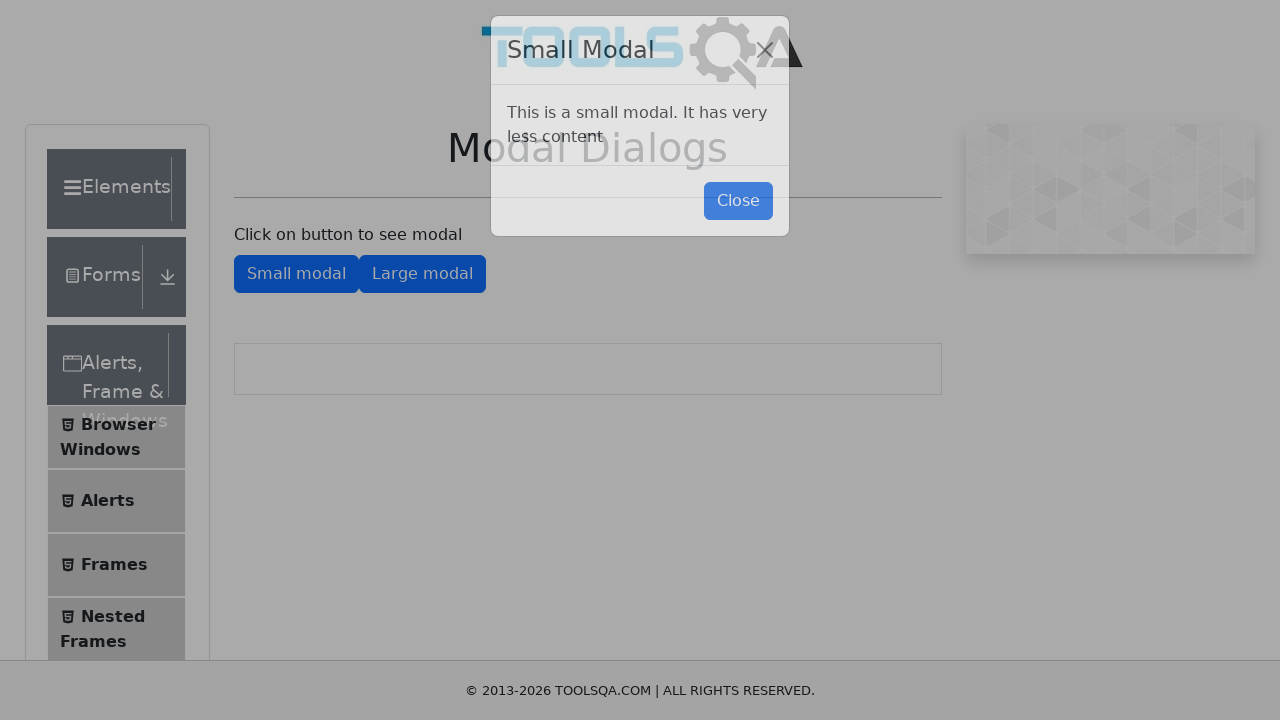

Large modal button is visible after closing small modal
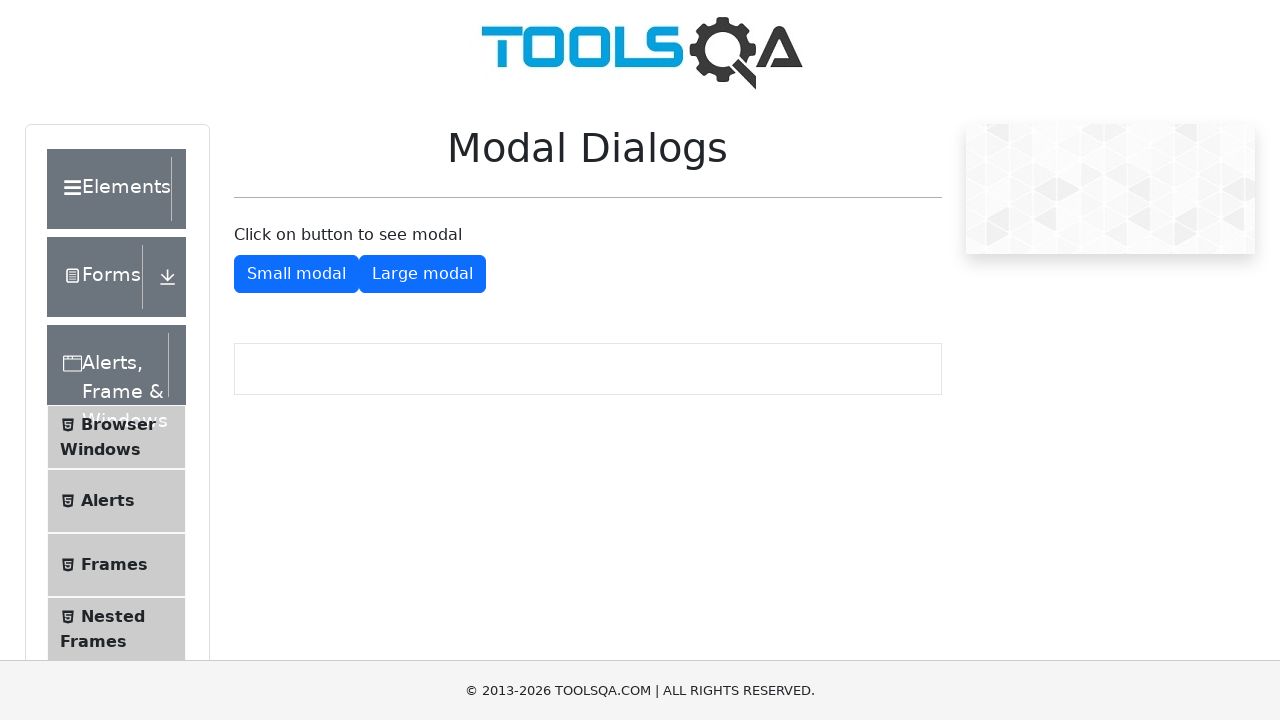

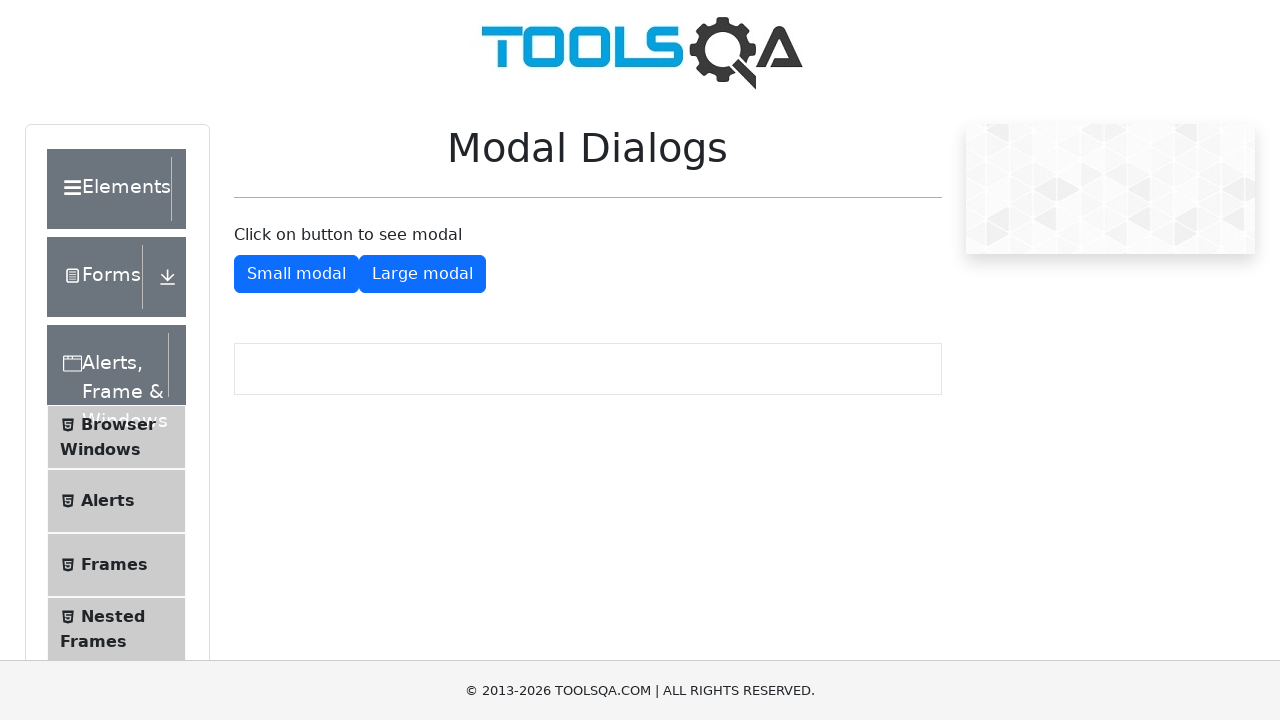